Tests filling input fields, selecting radio buttons, and checking checkboxes on a practice form page.

Starting URL: https://demoqa.com/automation-practice-form

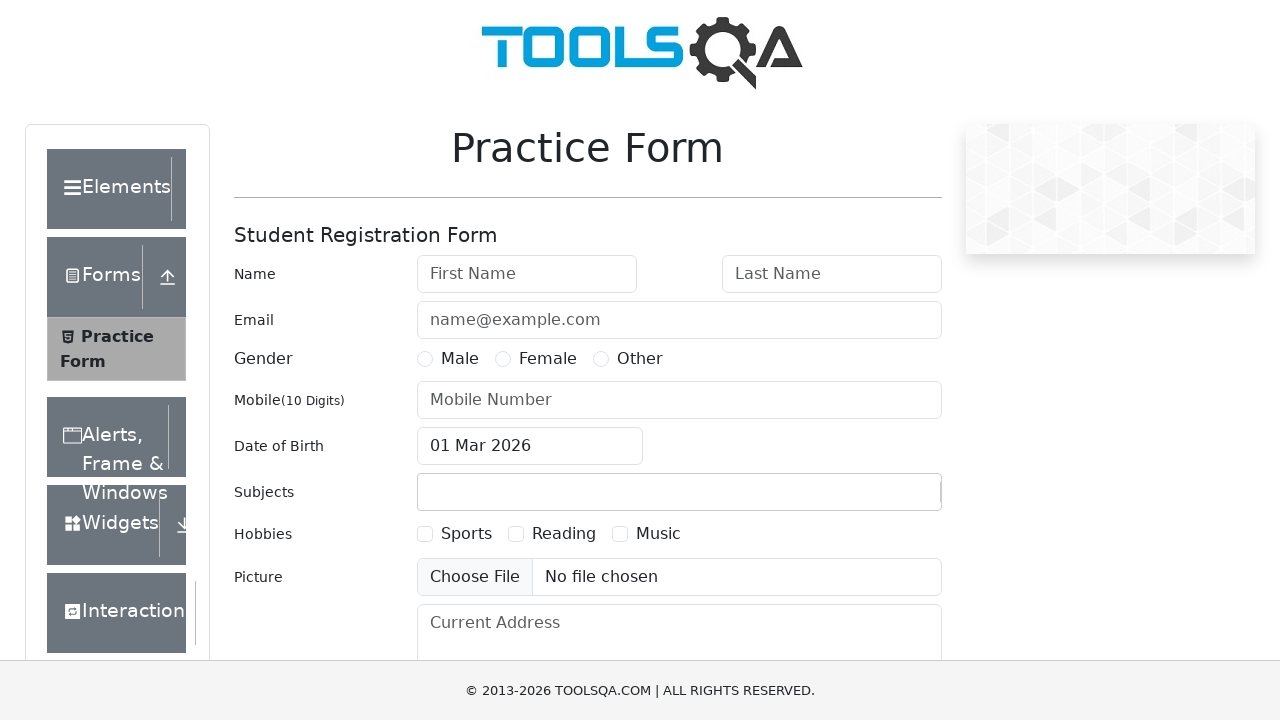

Filled first name input with 'John' on input#firstName
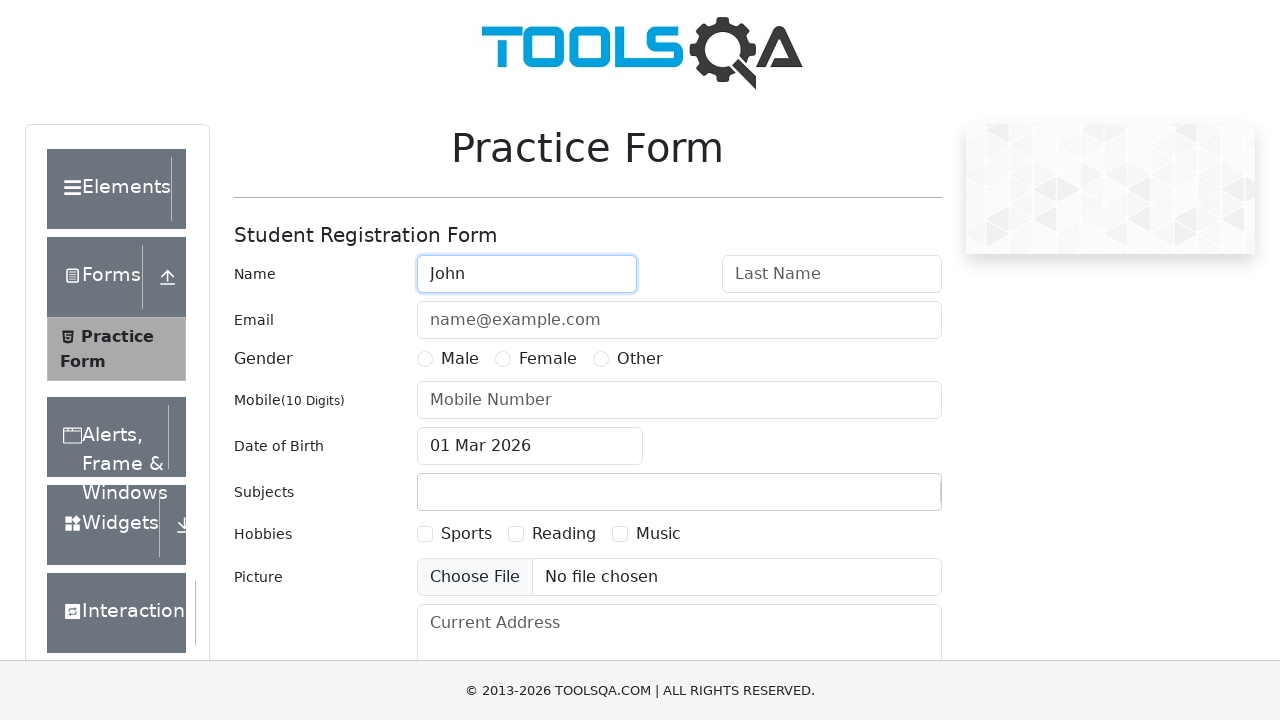

Filled last name input with 'Doe' on input#lastName
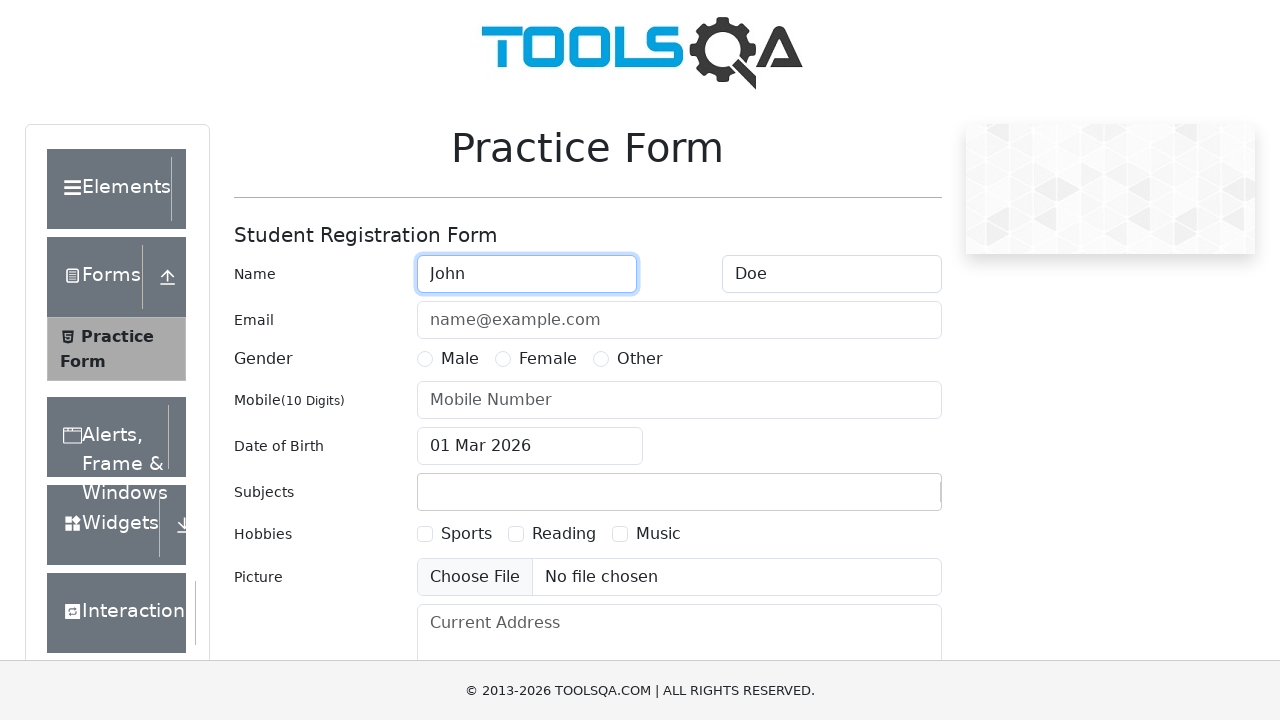

Clicked Male gender radio button at (460, 359) on label:text('Male')
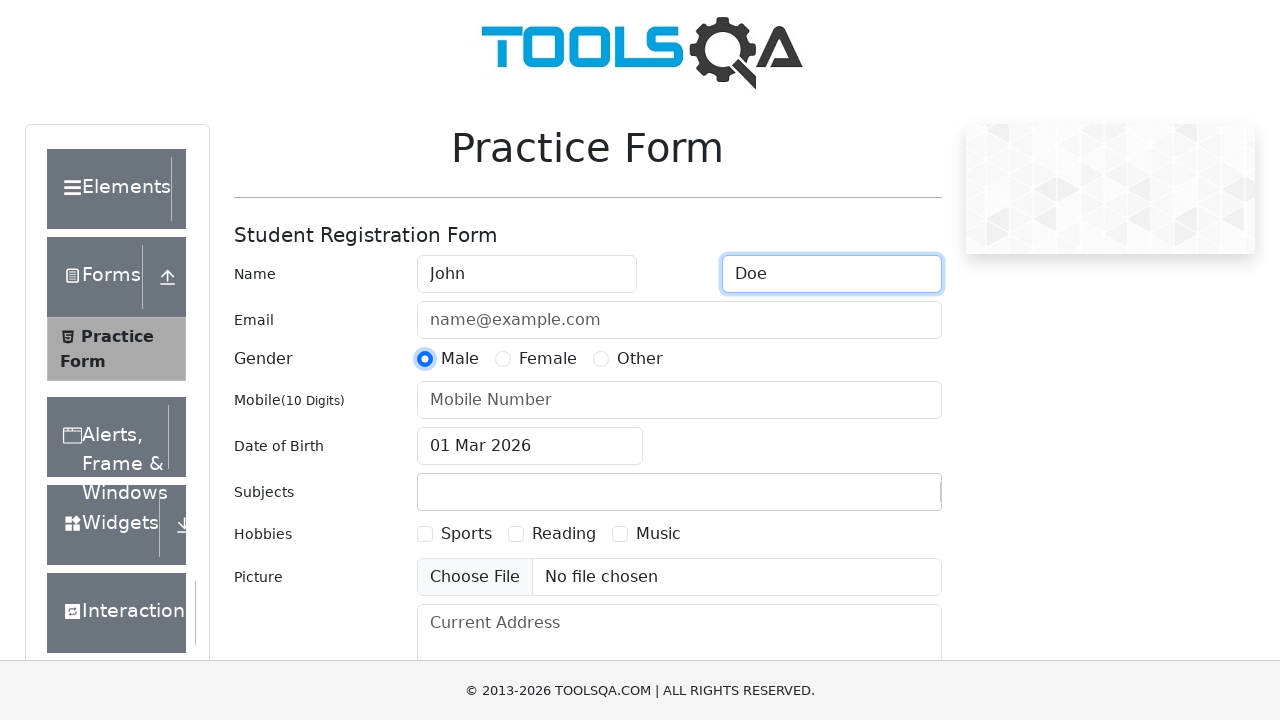

Clicked Female gender radio button at (548, 359) on label:text('Female')
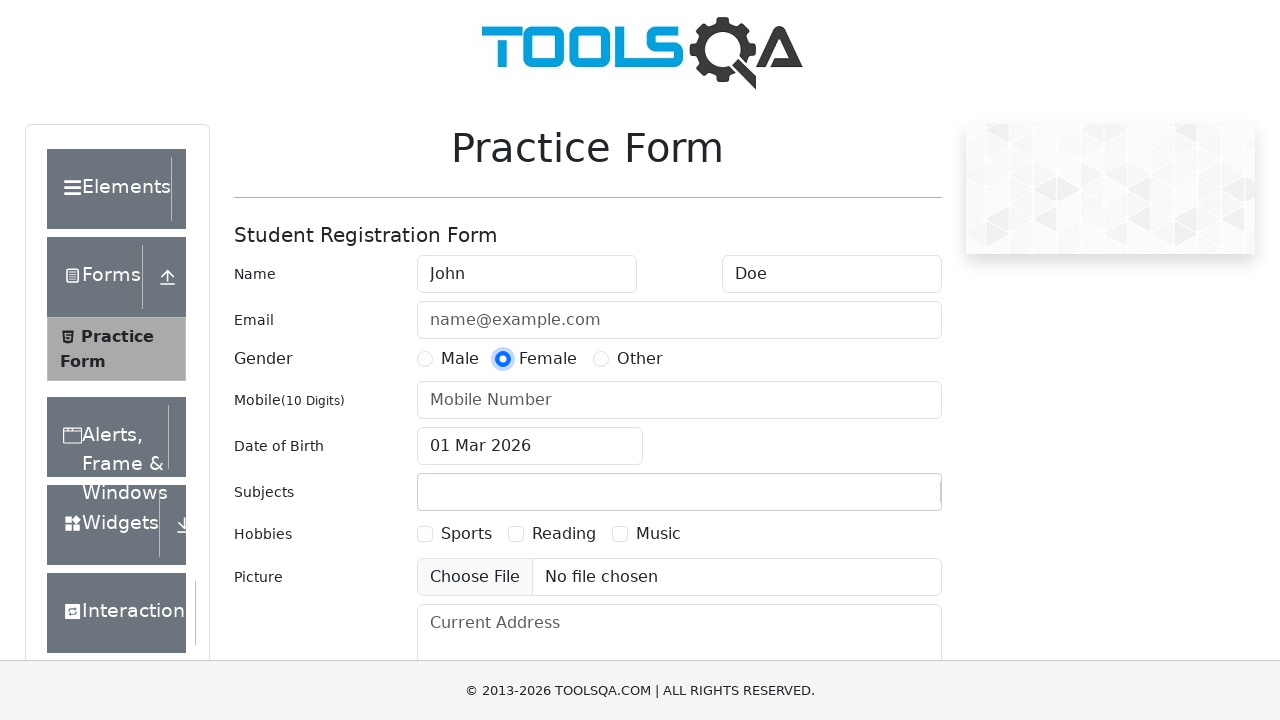

Clicked Sports hobby checkbox at (466, 534) on label:text('Sports')
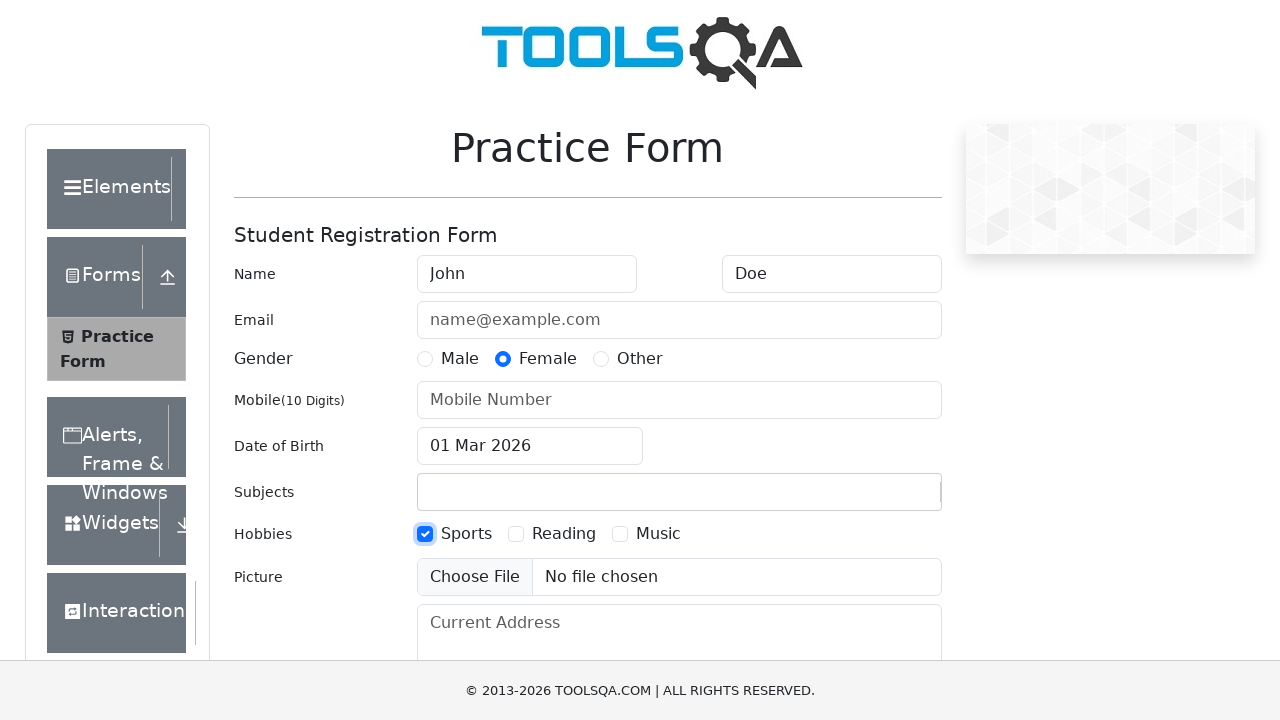

Clicked Reading hobby checkbox at (564, 534) on label:text('Reading')
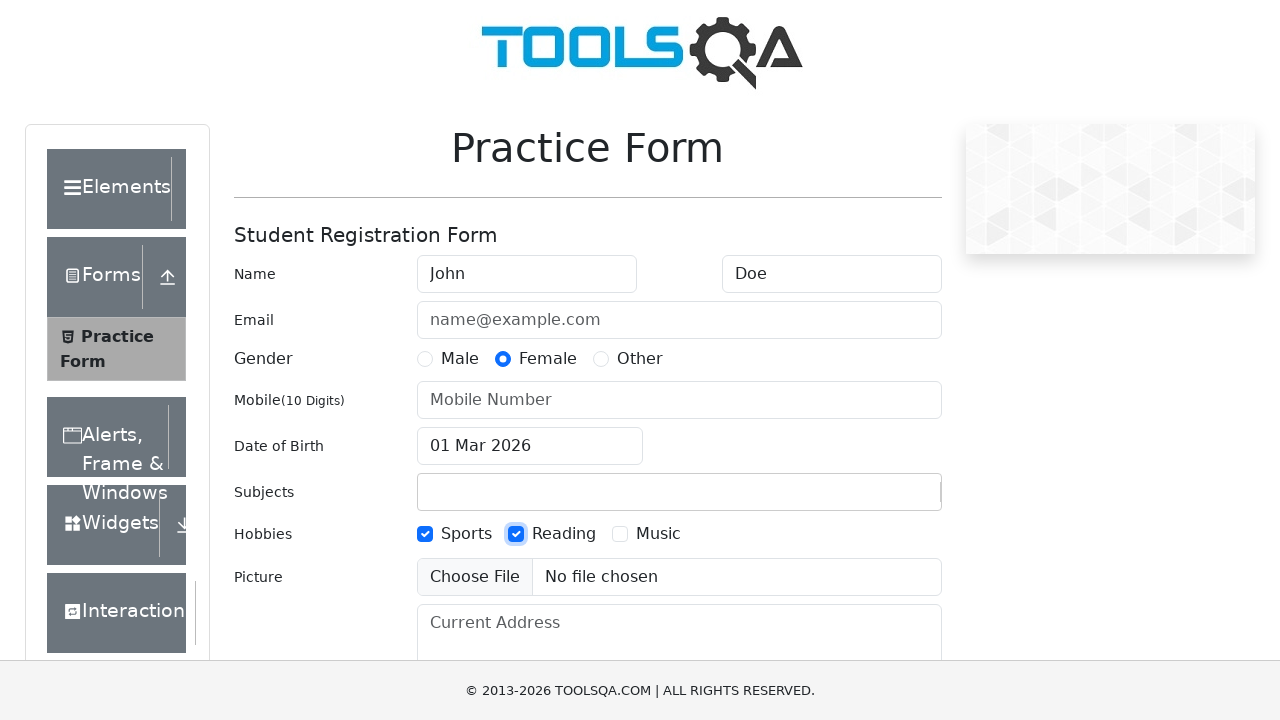

Waited 1000ms for UI updates
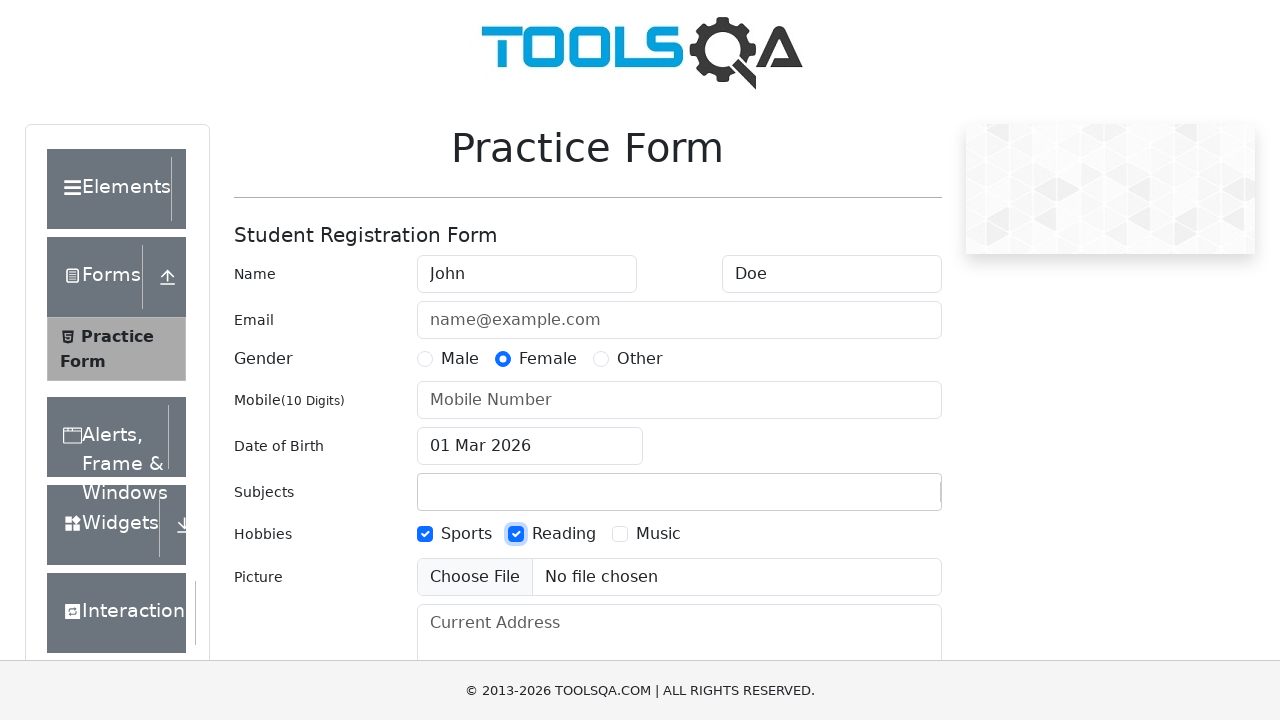

Clicked Sports hobby checkbox at (466, 534) on label:text('Sports')
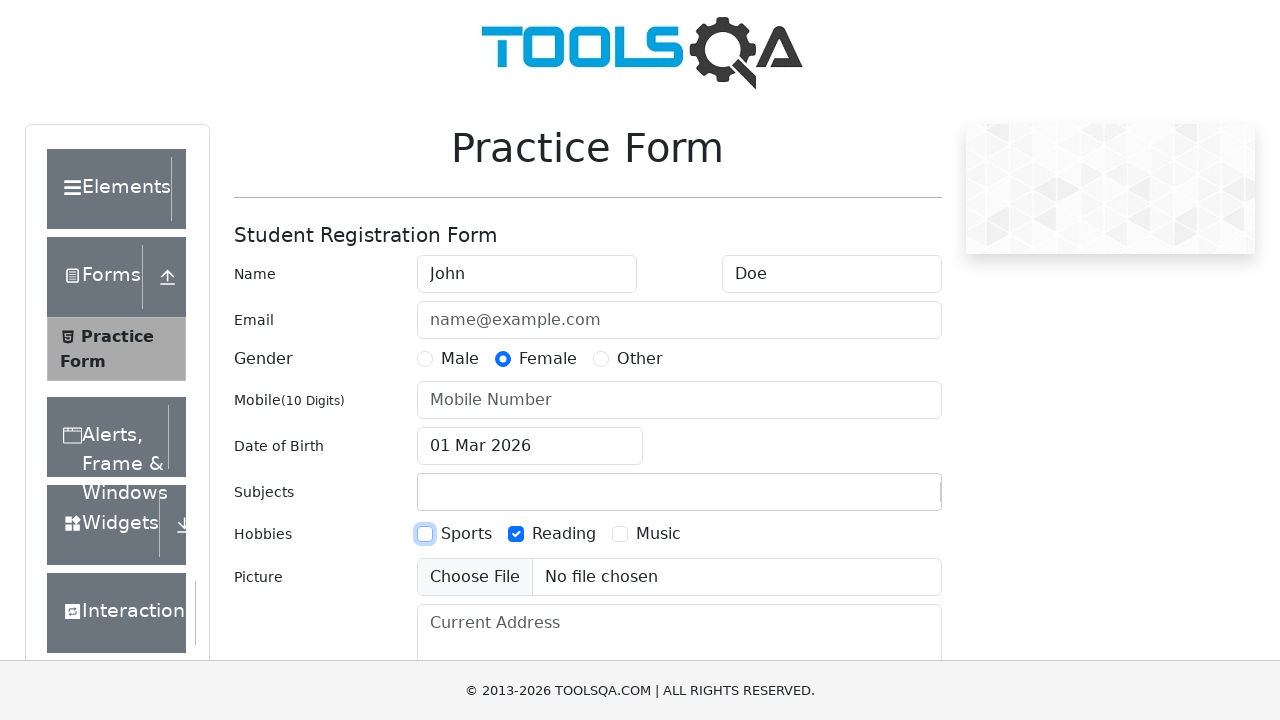

Clicked Reading hobby checkbox at (564, 534) on label:text('Reading')
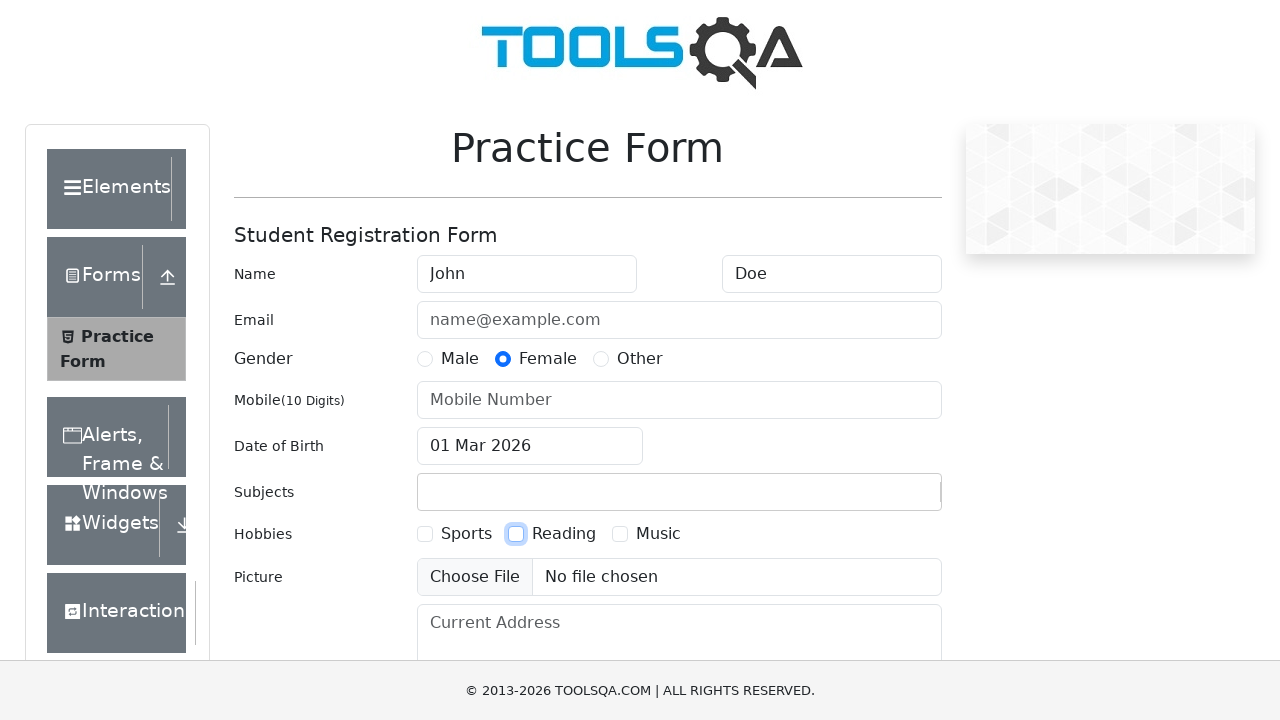

Clicked Music hobby checkbox at (658, 534) on label:text('Music')
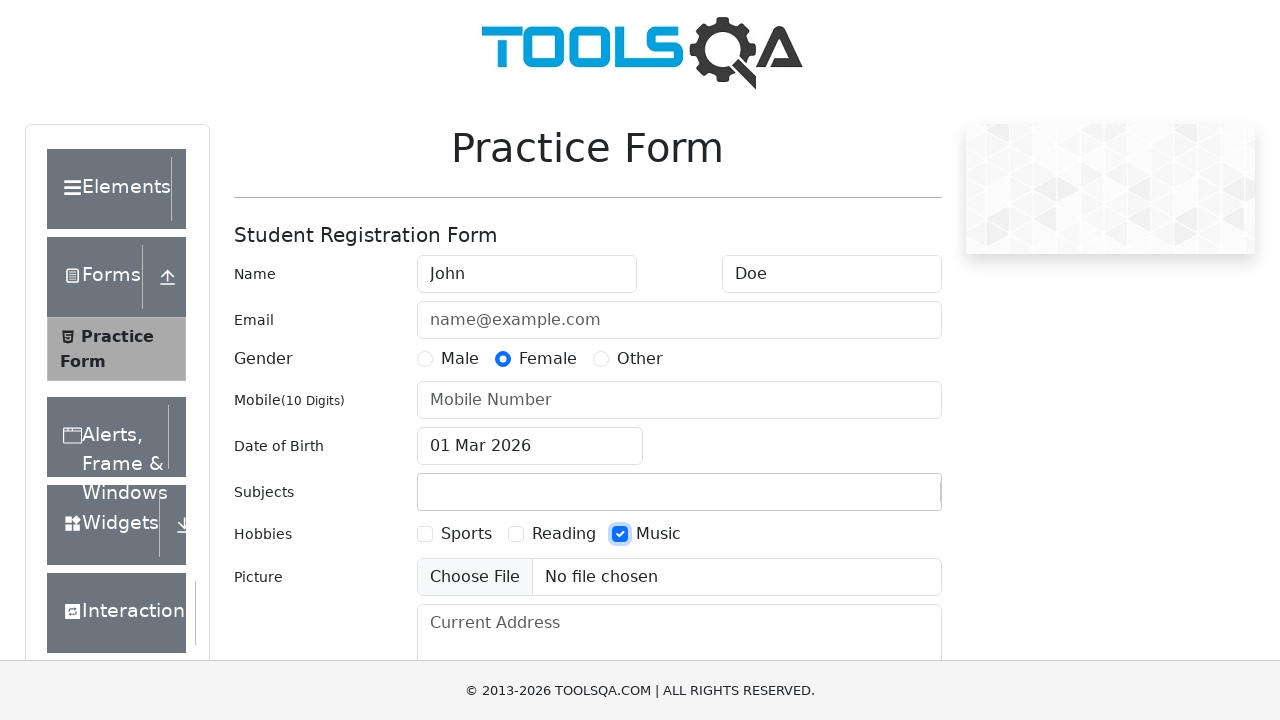

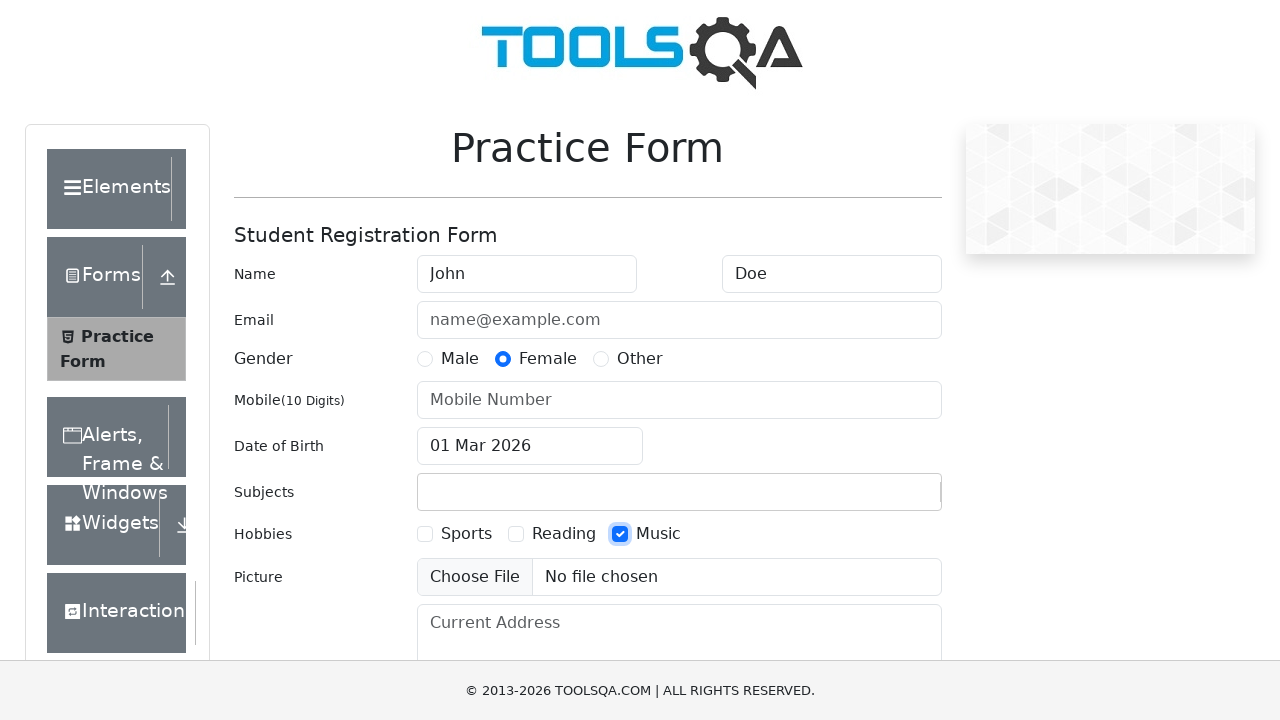